Tests mouse hover functionality by hovering over a button to reveal a menu and clicking options

Starting URL: https://www.letskodeit.com/practice

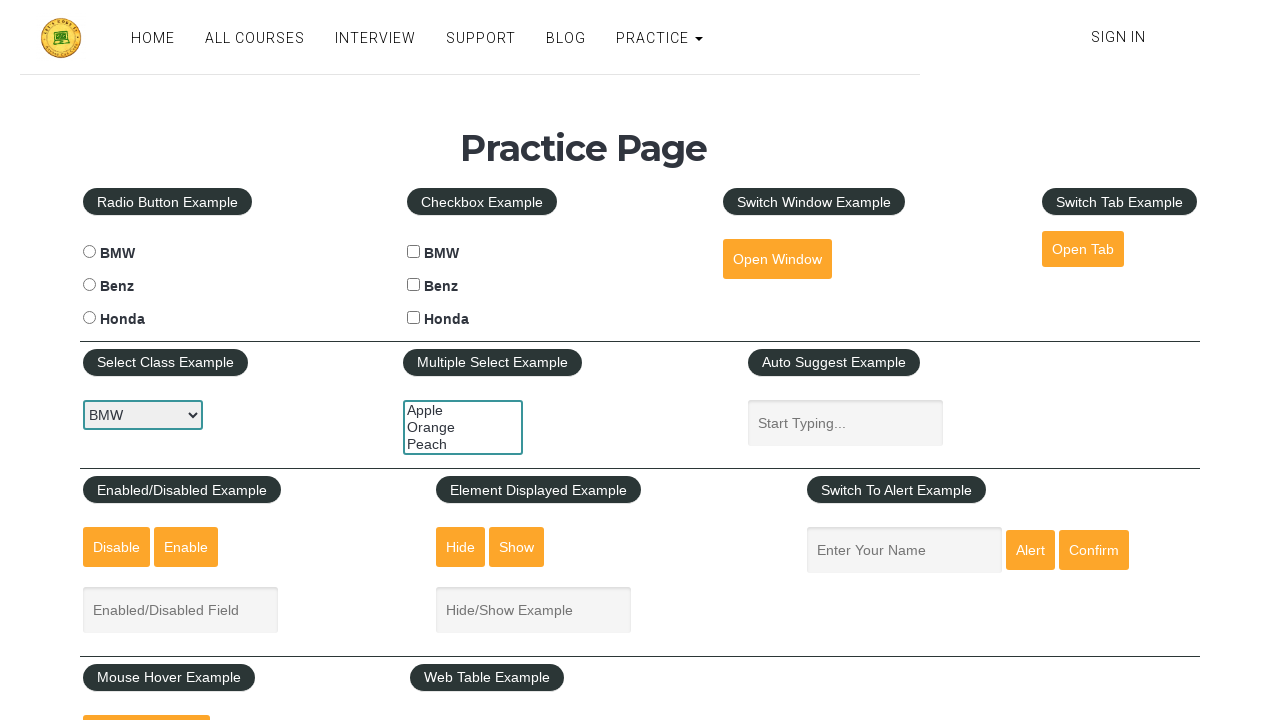

Hovered over the mouse hover button to reveal menu at (146, 693) on button#mousehover
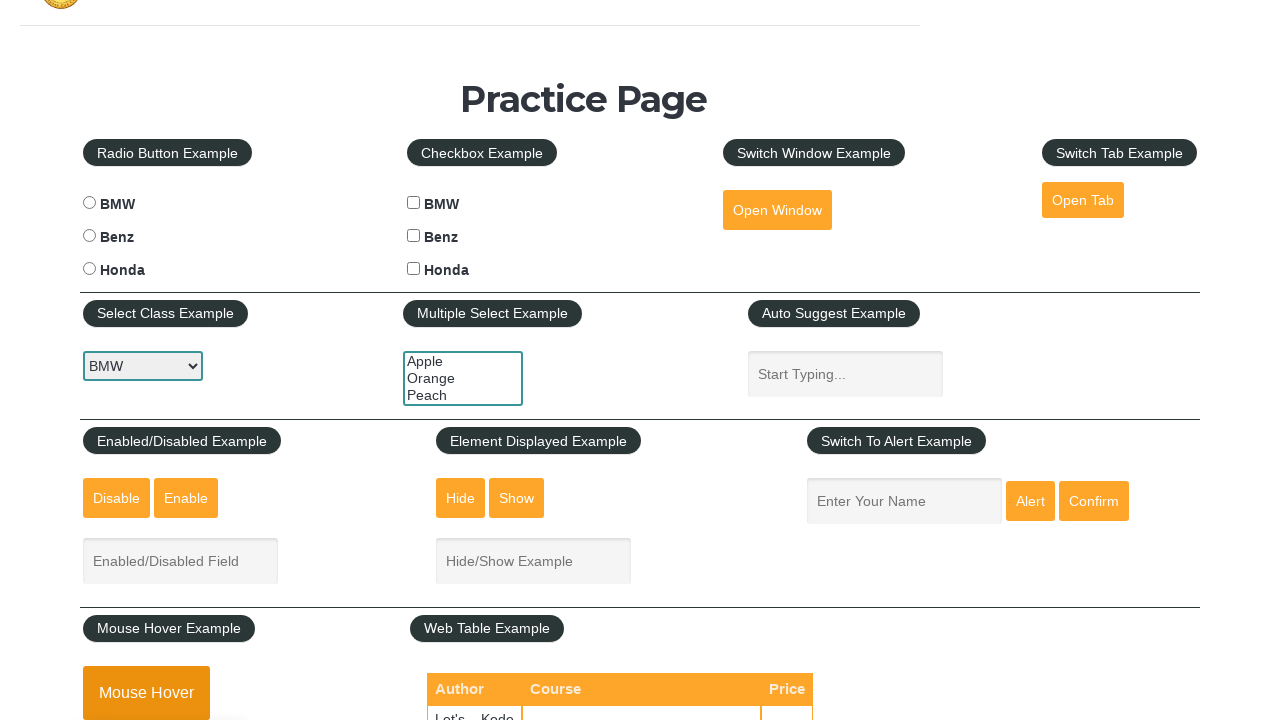

Top menu option became visible
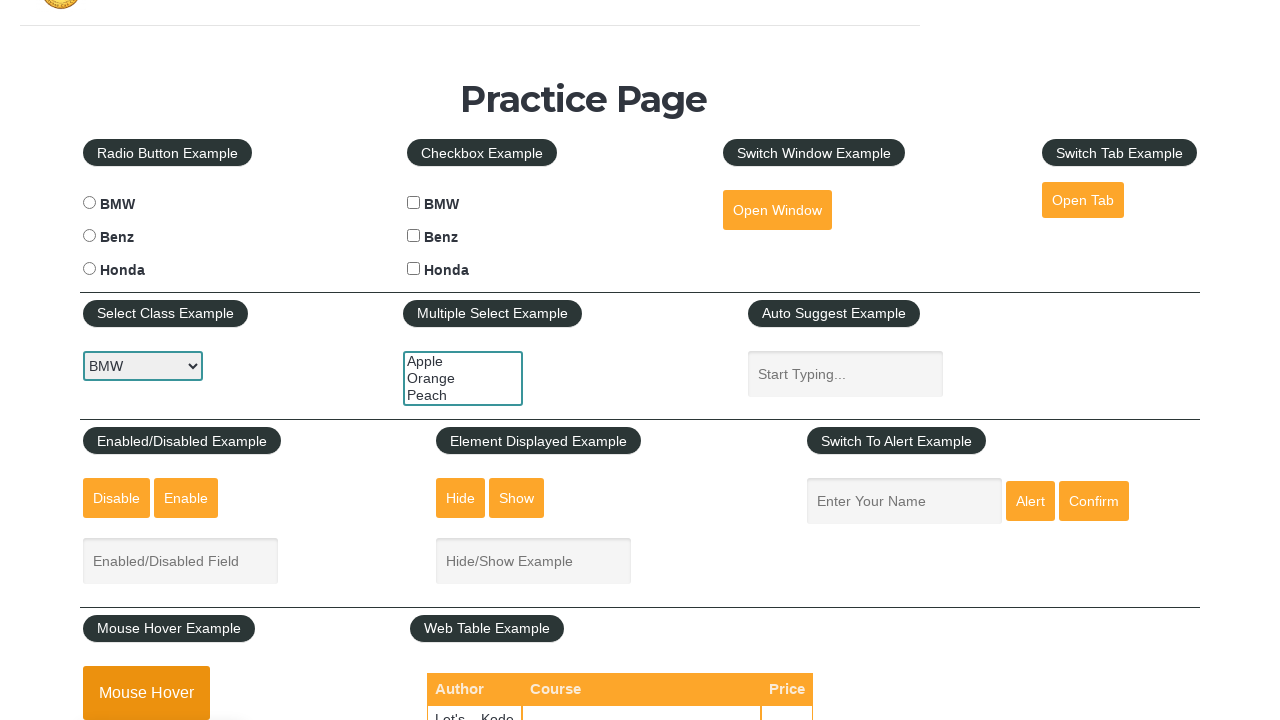

Clicked Top menu option at (163, 360) on a:text('Top')
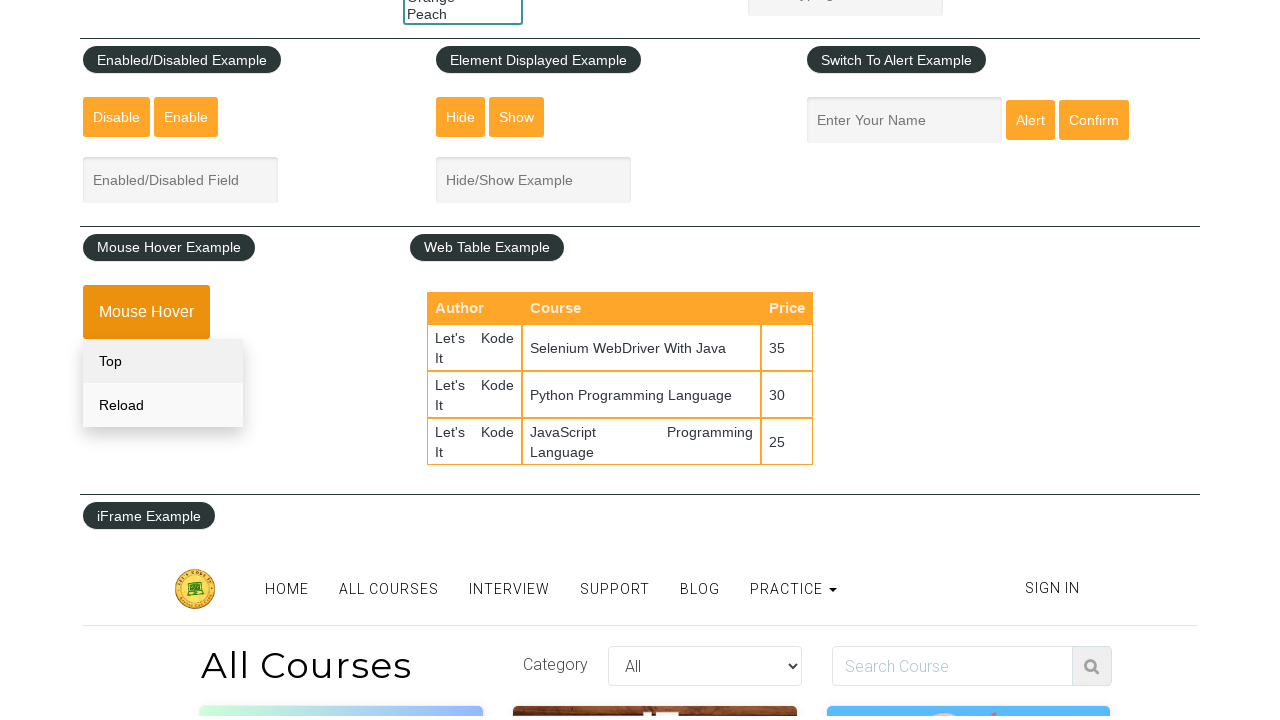

Hovered over the mouse hover button again to reveal menu at (146, 693) on button#mousehover
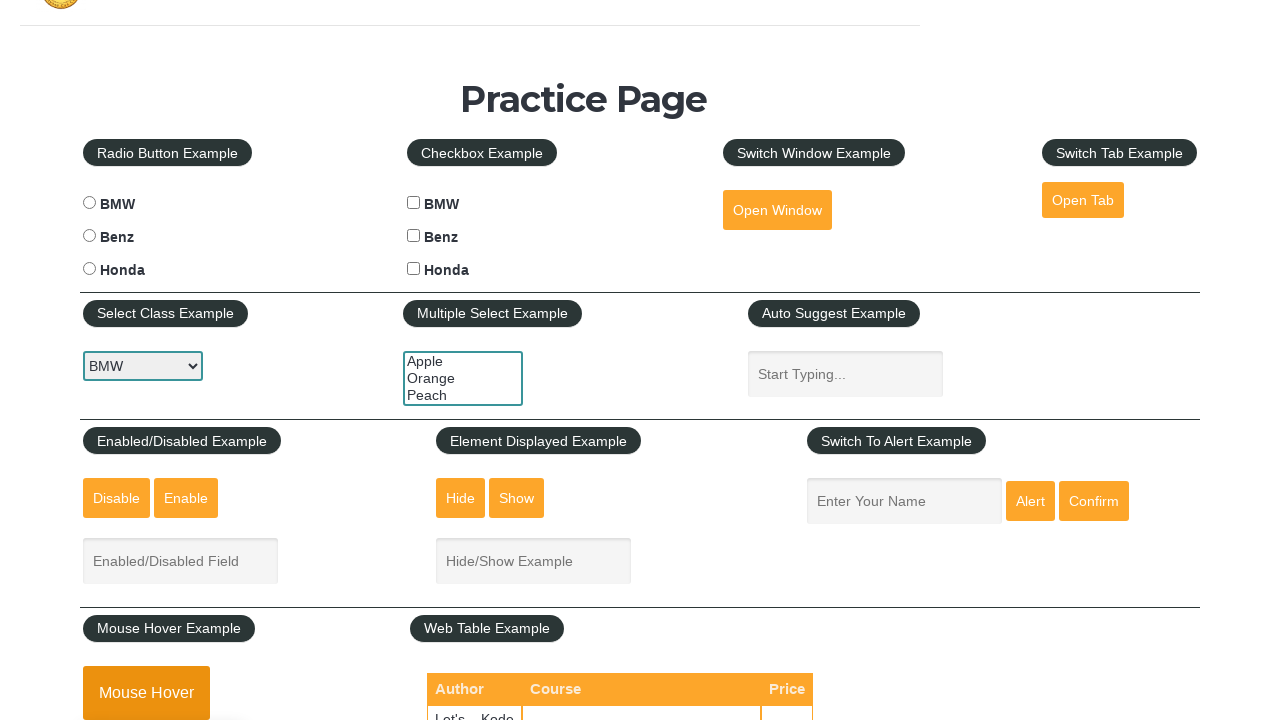

Reload menu option became visible
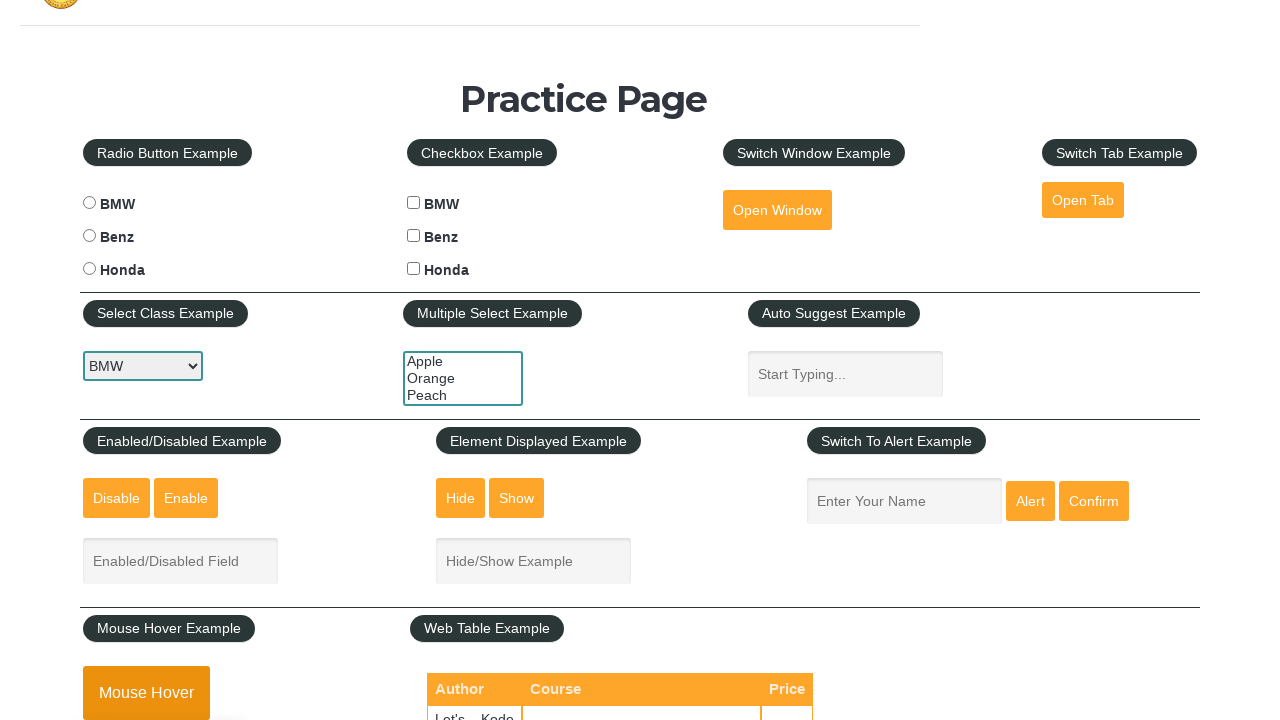

Clicked Reload menu option at (163, 360) on a:text('Reload')
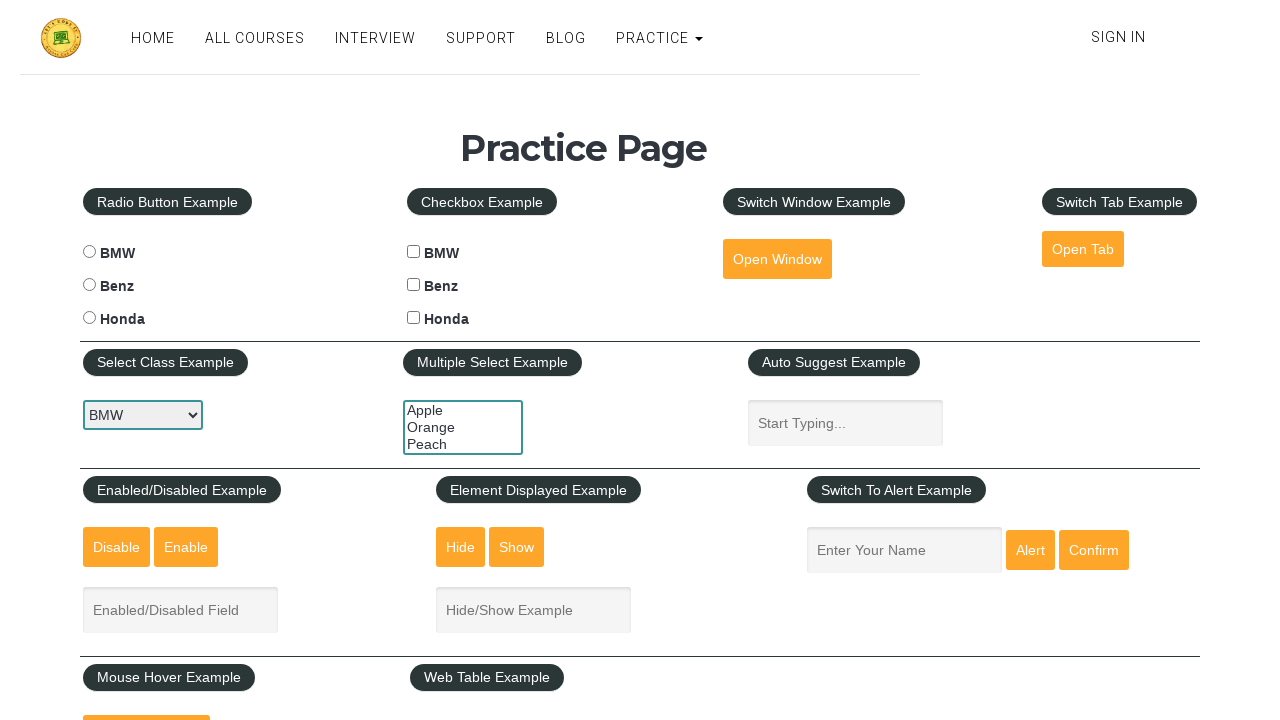

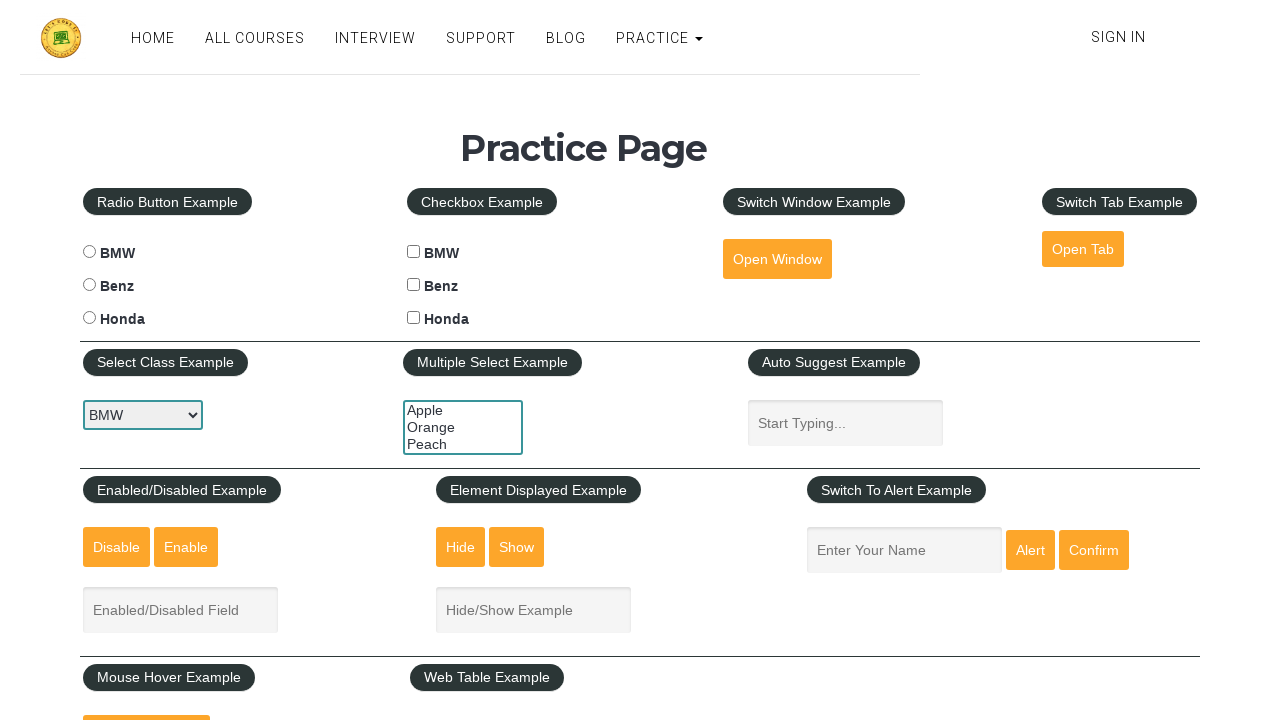